Solves a mathematical captcha by calculating a value from an element on the page, filling in the answer, selecting checkboxes and radio buttons, and submitting the form

Starting URL: http://suninjuly.github.io/math.html

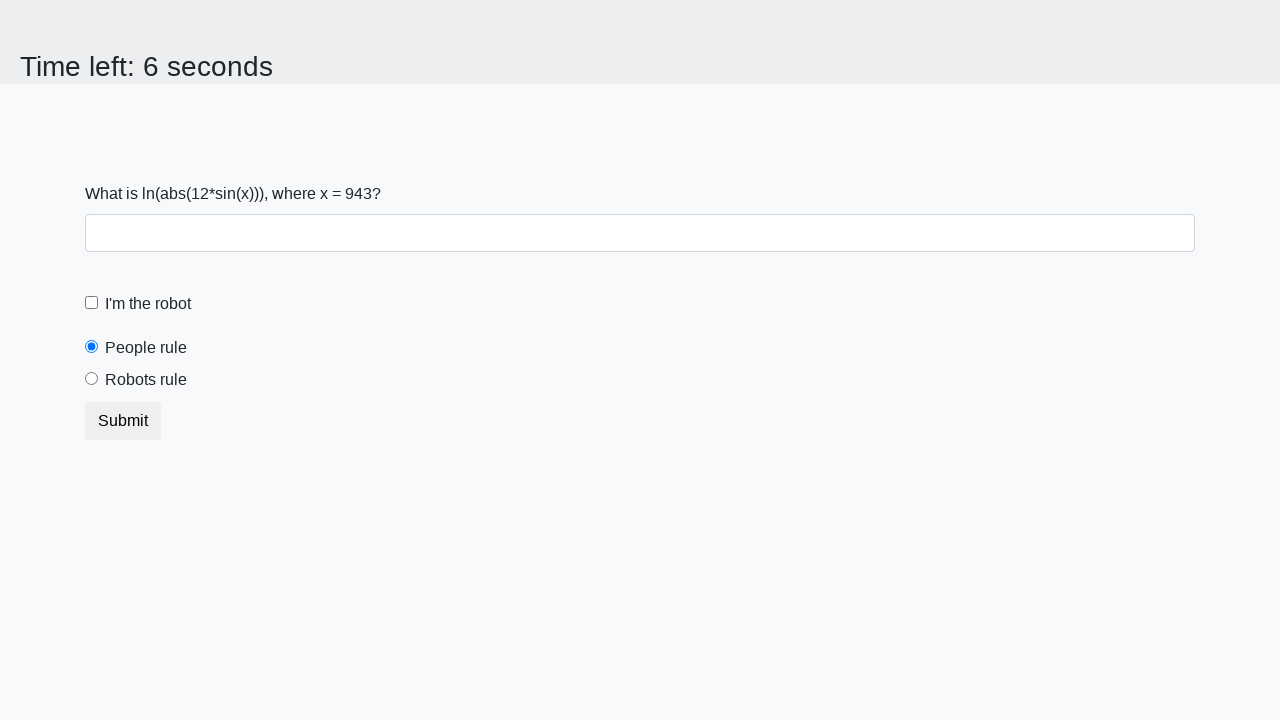

Located the input value span element
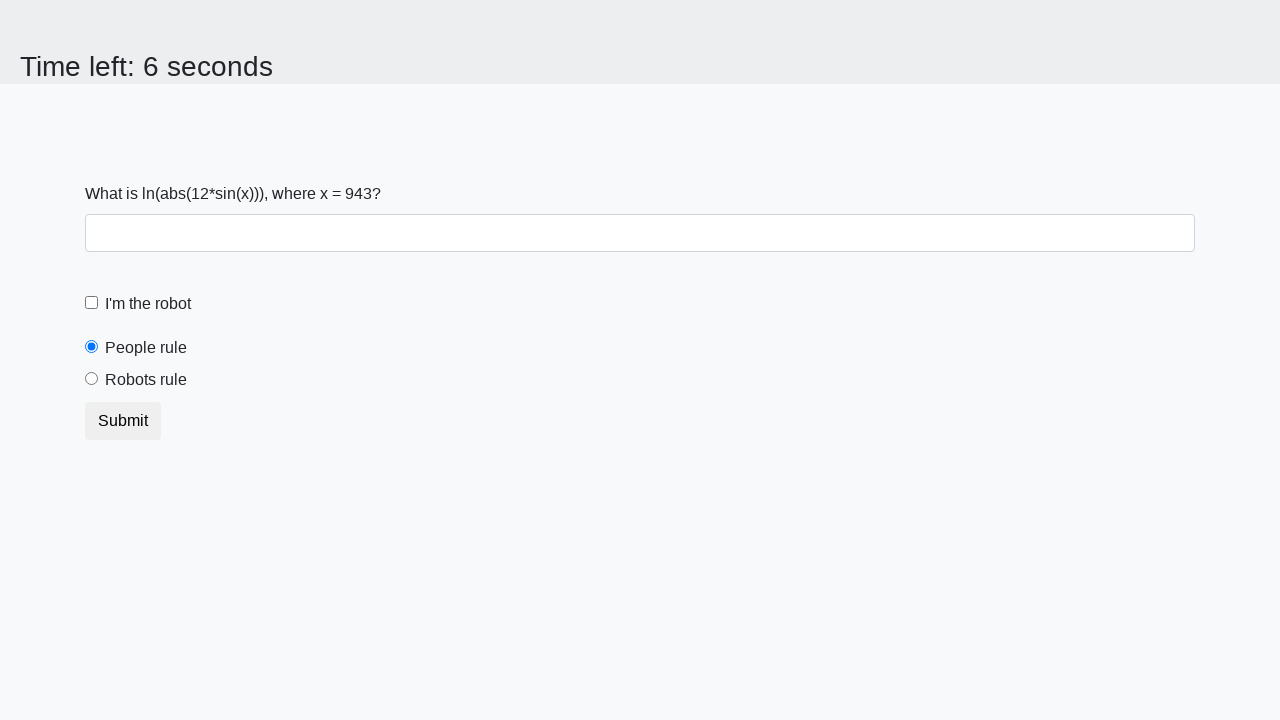

Extracted x value from element: 943
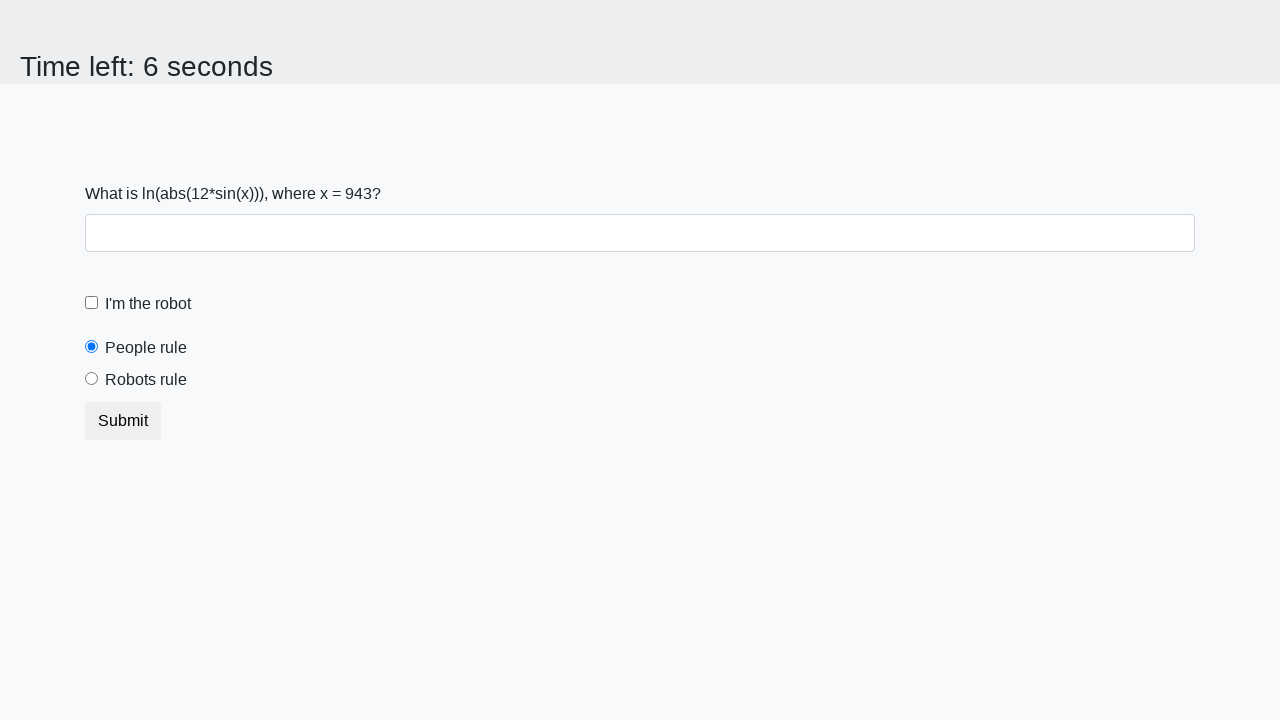

Calculated answer using math formula: 1.789339616258973
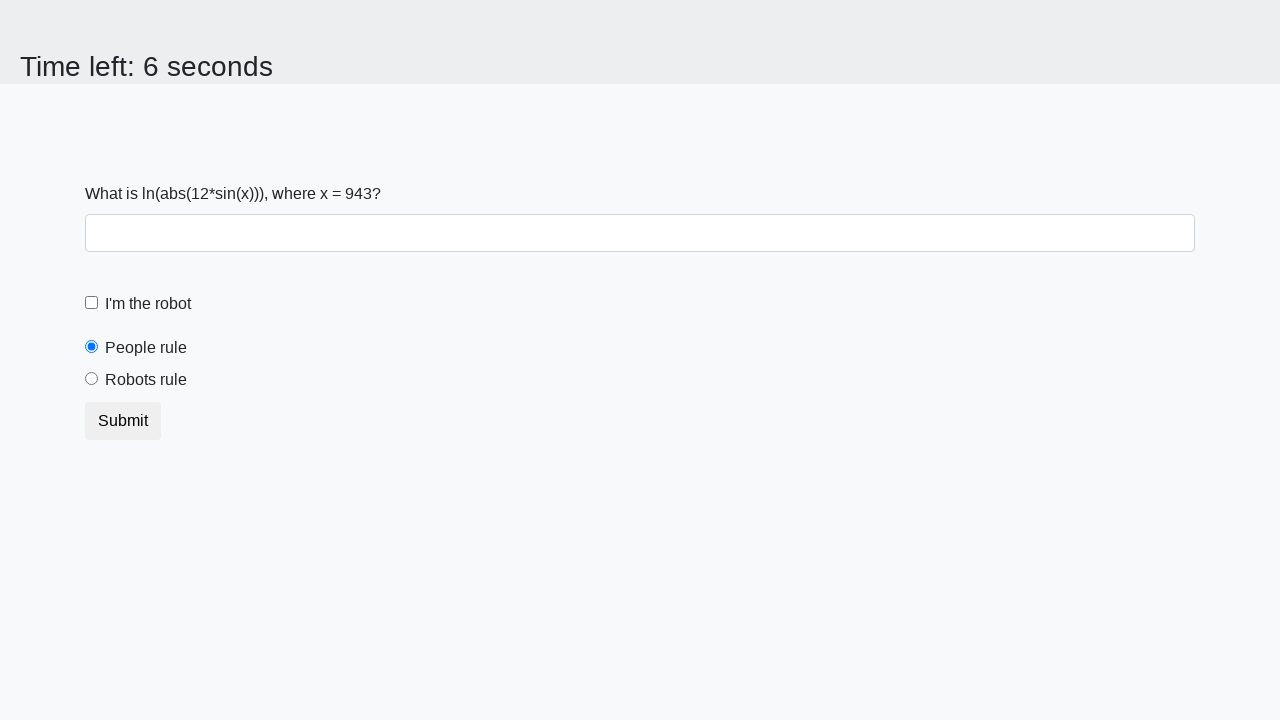

Filled answer field with calculated value: 1.789339616258973 on div.form-group input#answer
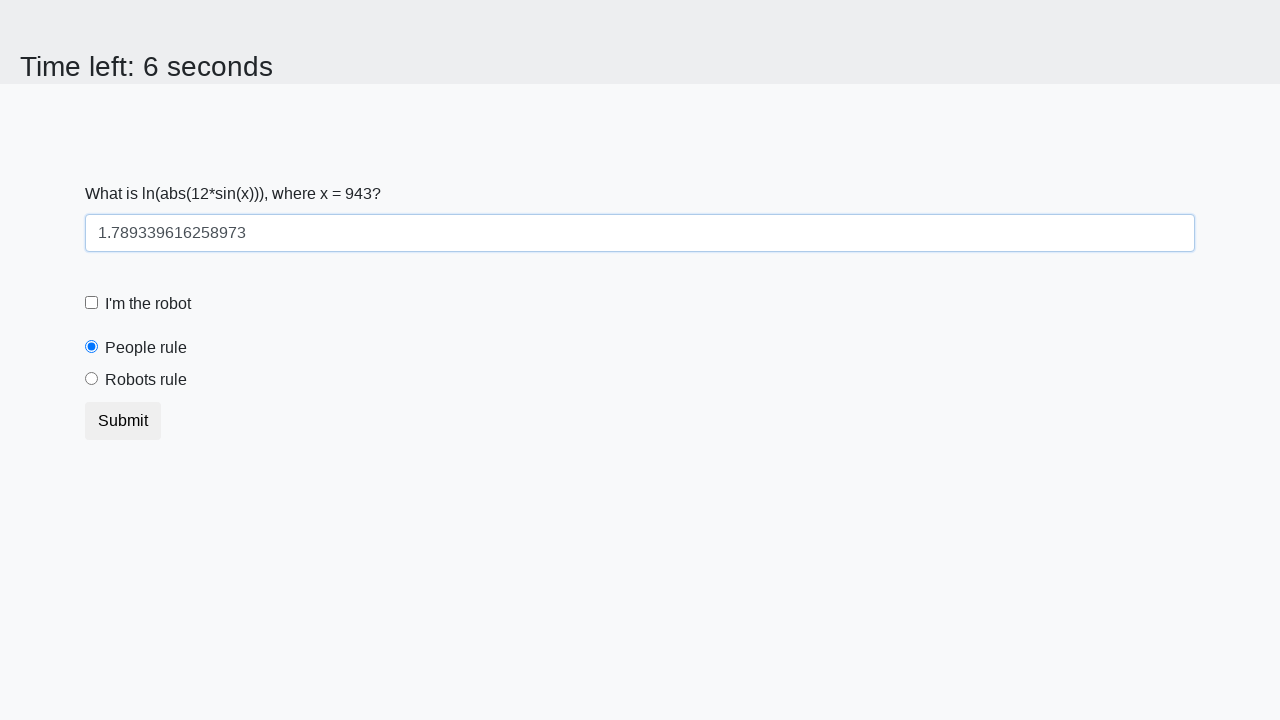

Clicked the checkbox at (148, 304) on div.form-check:nth-child(2) > label:nth-child(2)
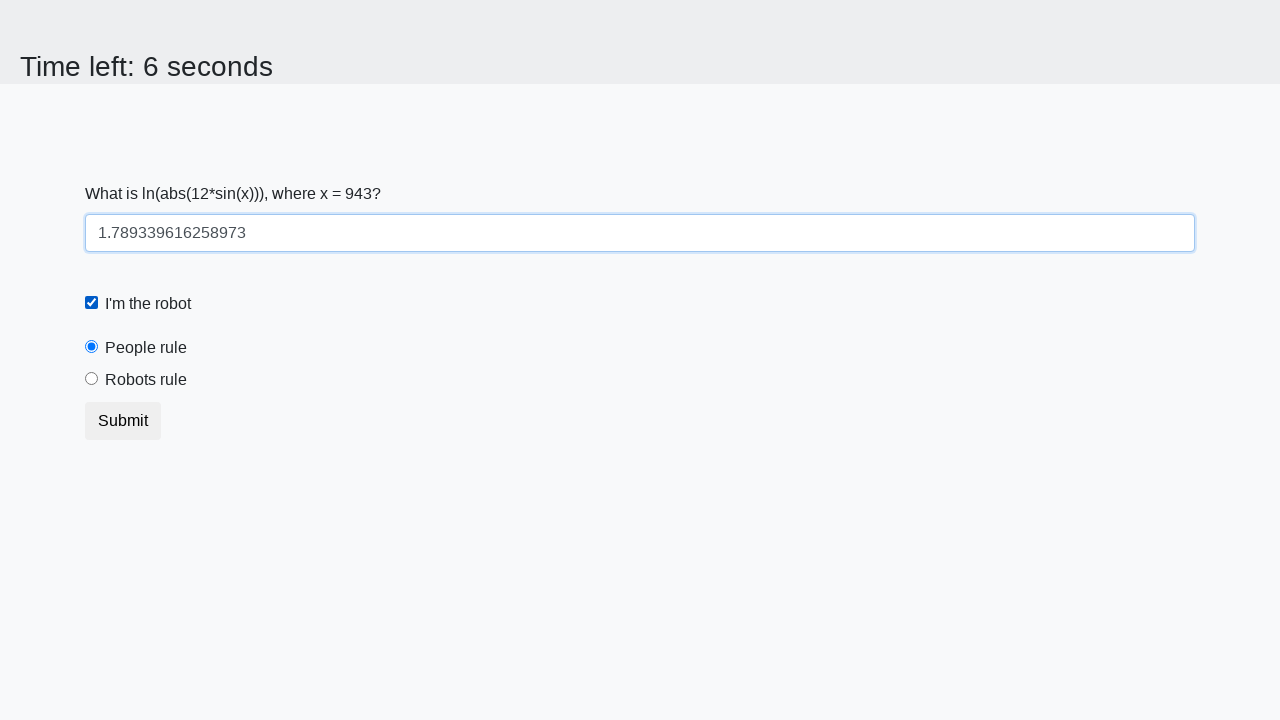

Clicked the radio button at (146, 380) on div.form-check:nth-child(4) > label:nth-child(2)
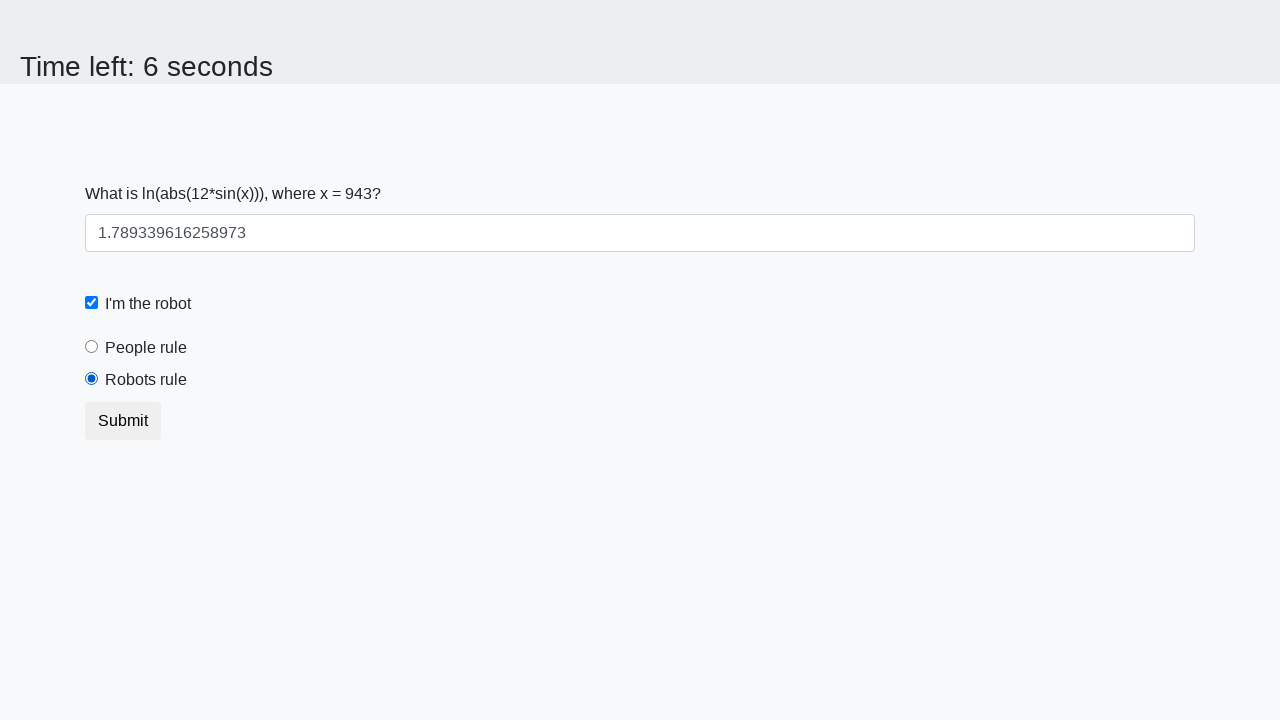

Clicked the submit button at (123, 421) on form button.btn.btn-default
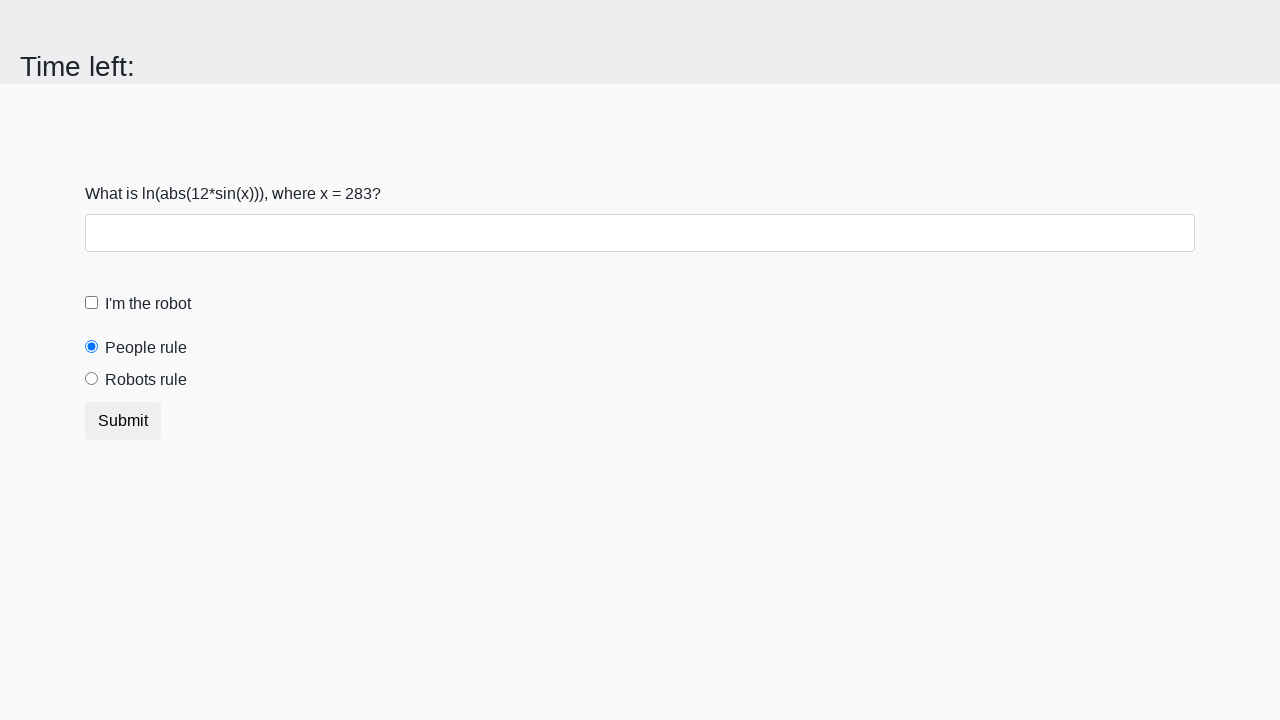

Waited for form submission result
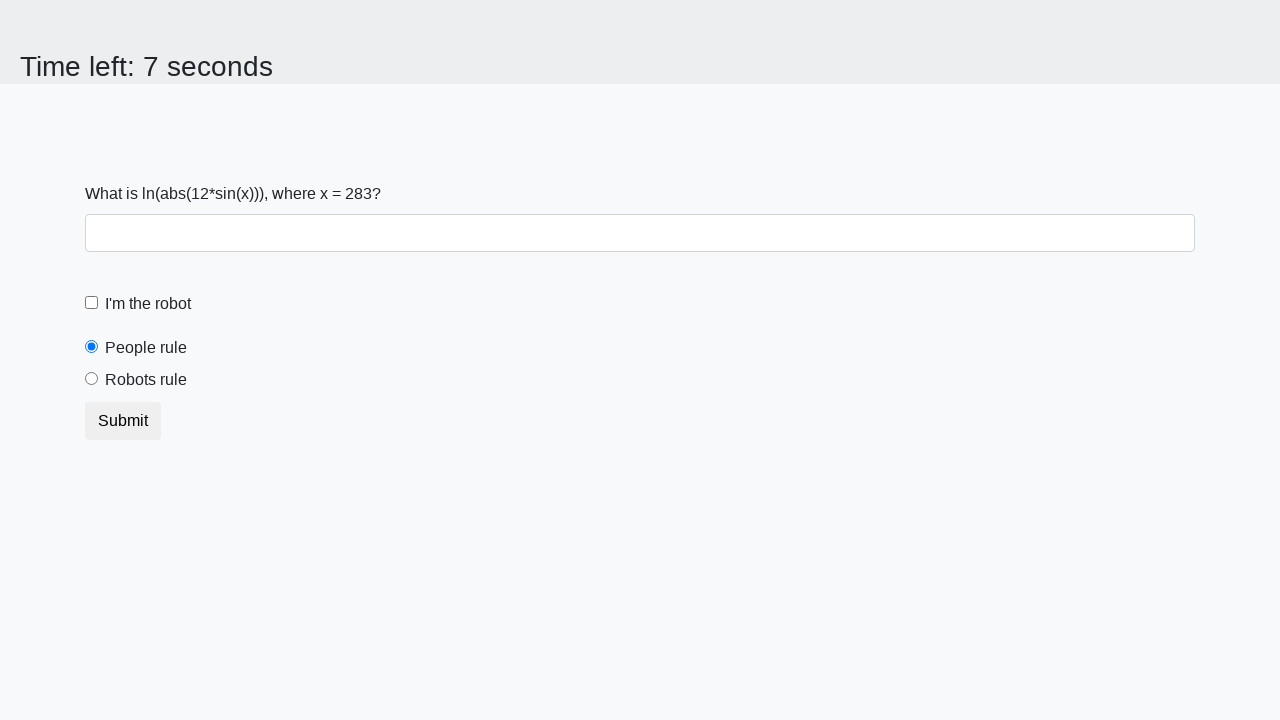

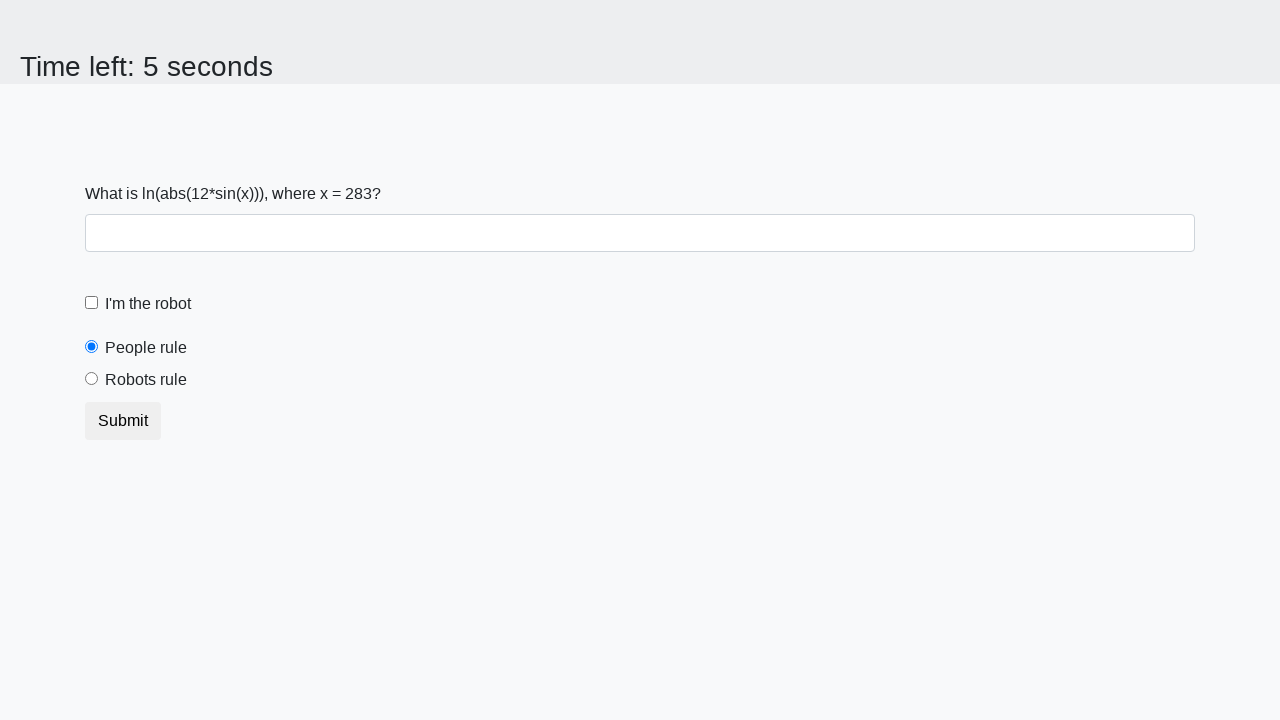